Tests the Nike Canada new shoes page by scrolling multiple times to trigger lazy-loading of product cards, then verifies that product items are displayed on the page.

Starting URL: https://www.nike.com/ca/w/new-shoes-3n82yzy7ok

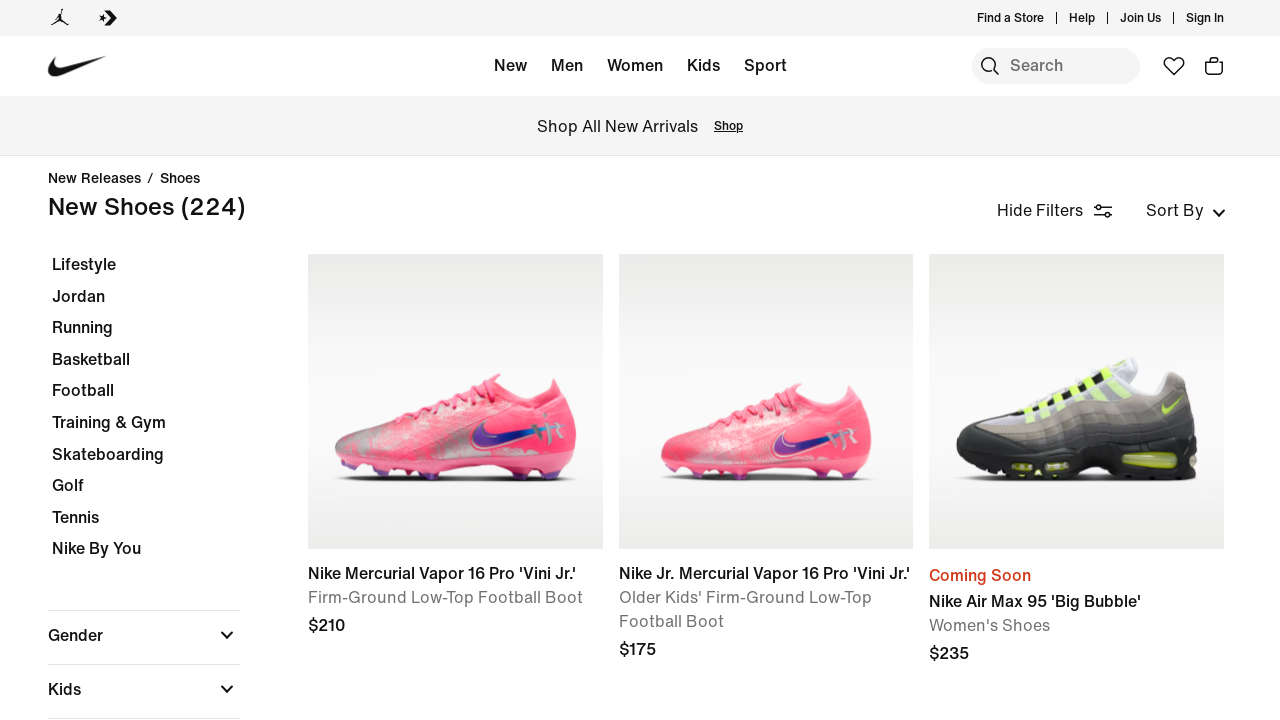

Scrolled to bottom of page (scroll 1/5)
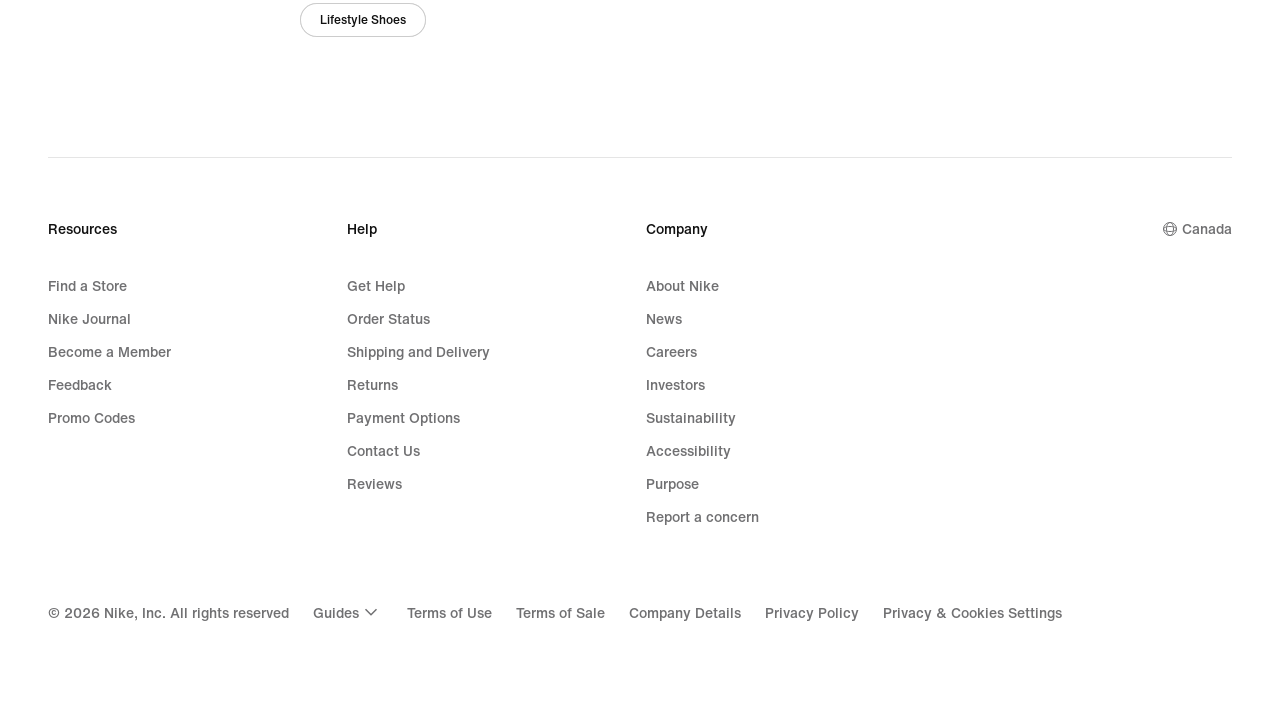

Waited for lazy-loaded products to load (scroll 1/5)
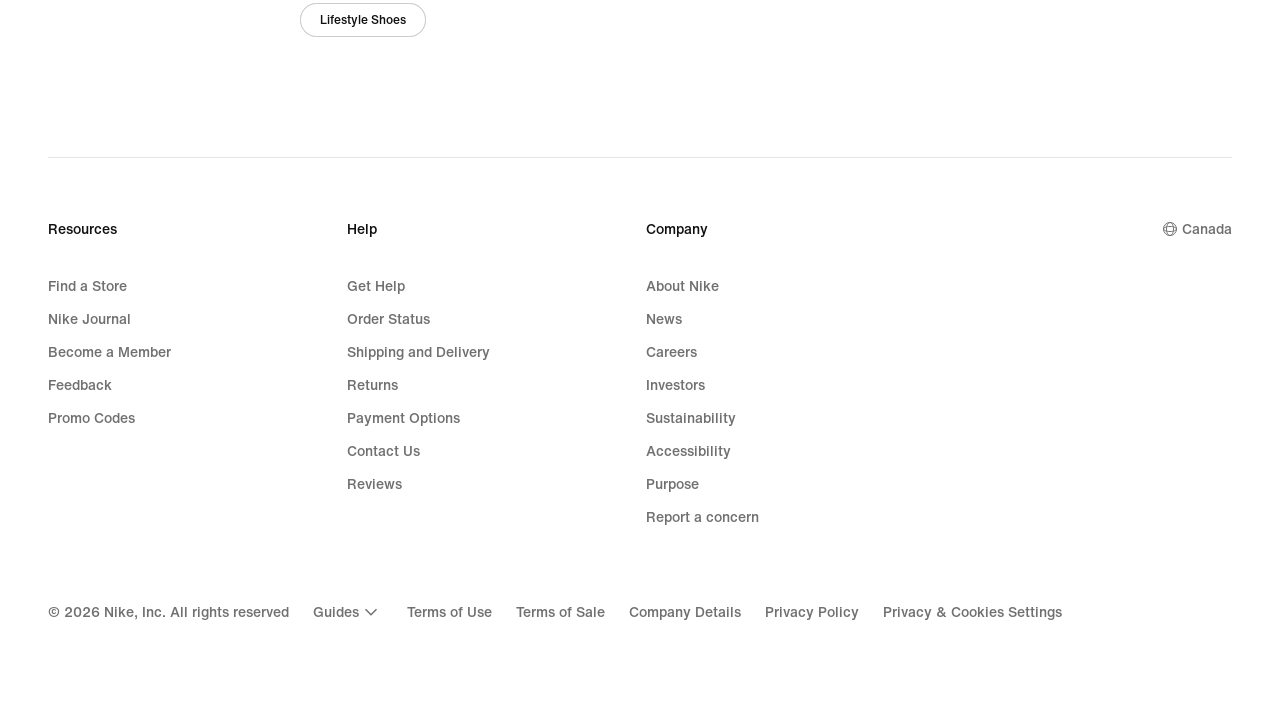

Scrolled to bottom of page (scroll 2/5)
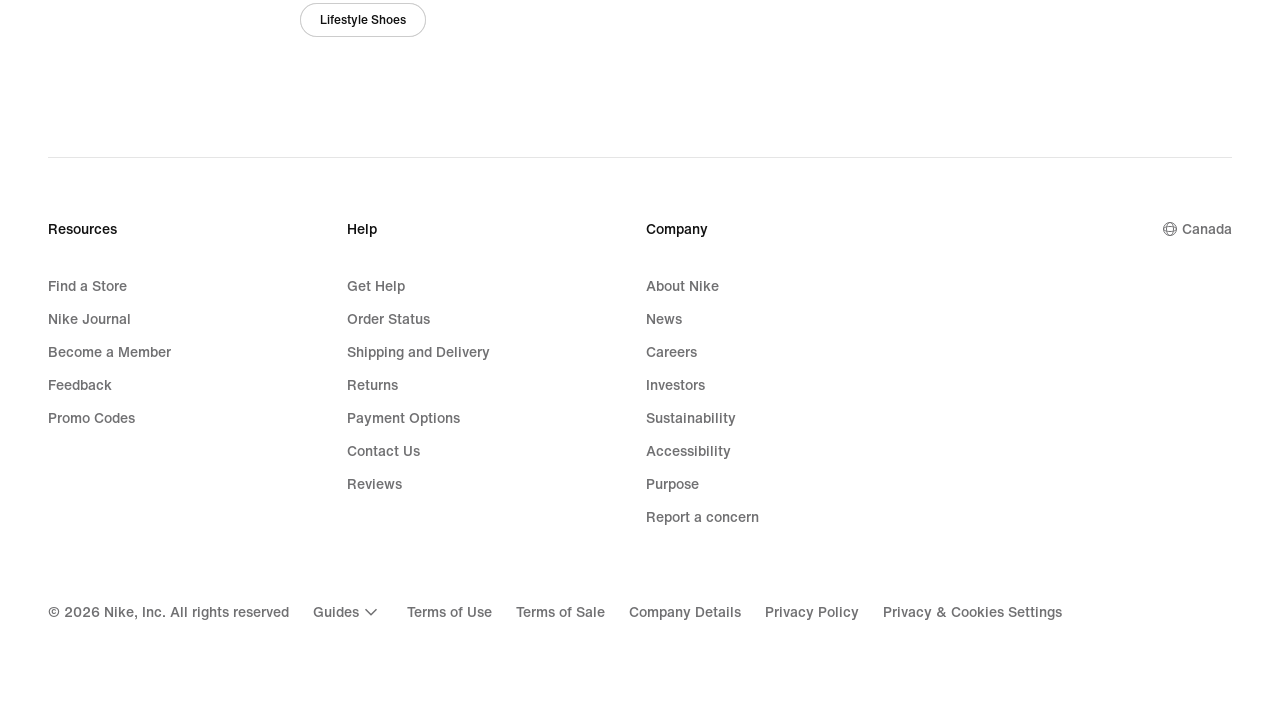

Waited for lazy-loaded products to load (scroll 2/5)
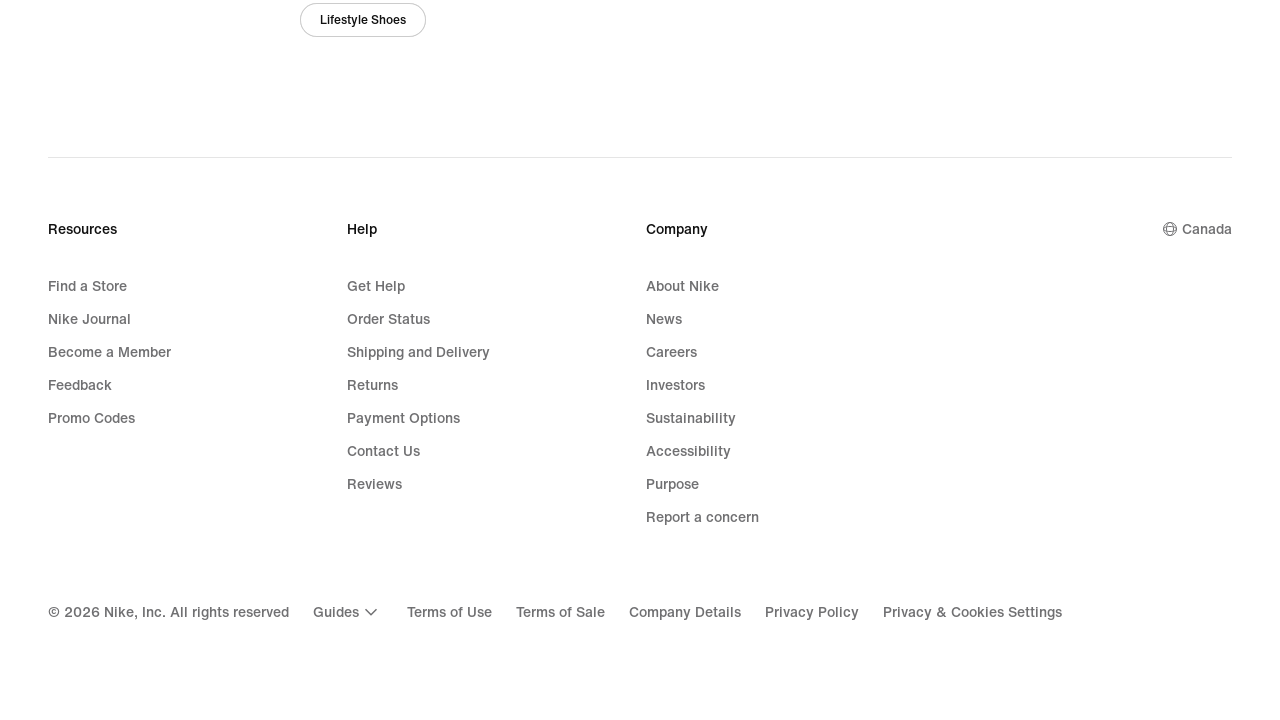

Scrolled to bottom of page (scroll 3/5)
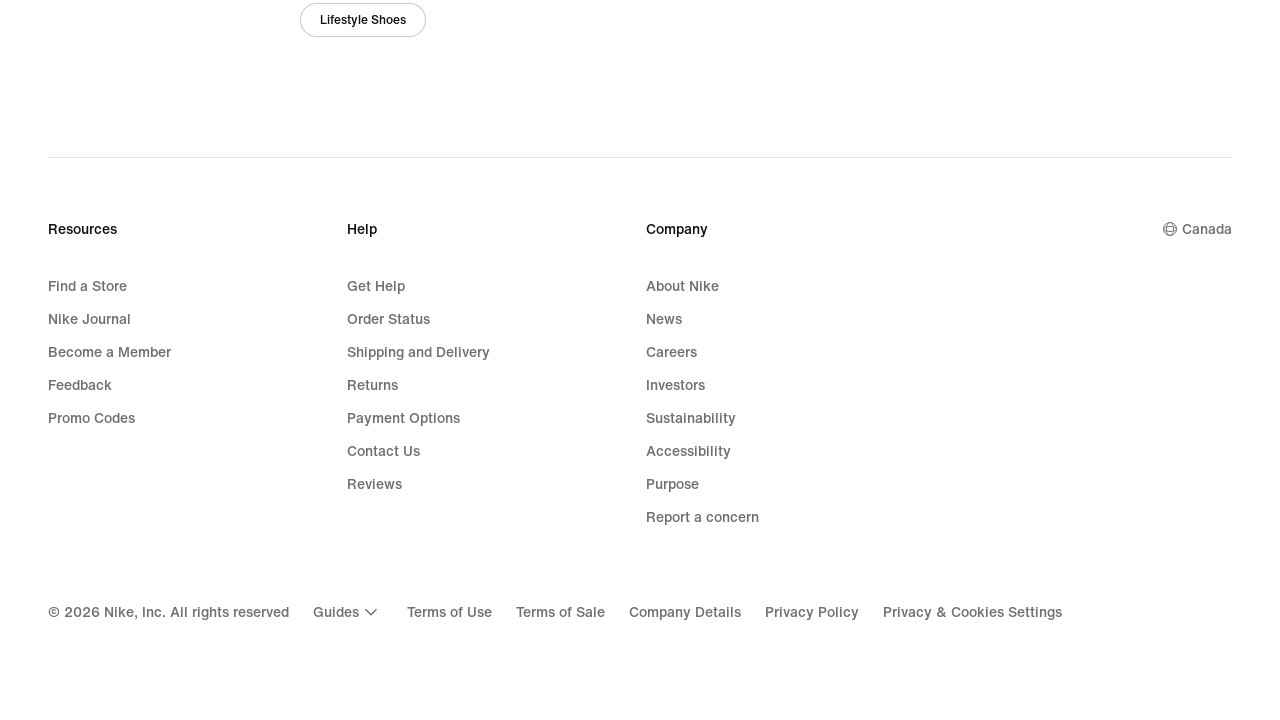

Waited for lazy-loaded products to load (scroll 3/5)
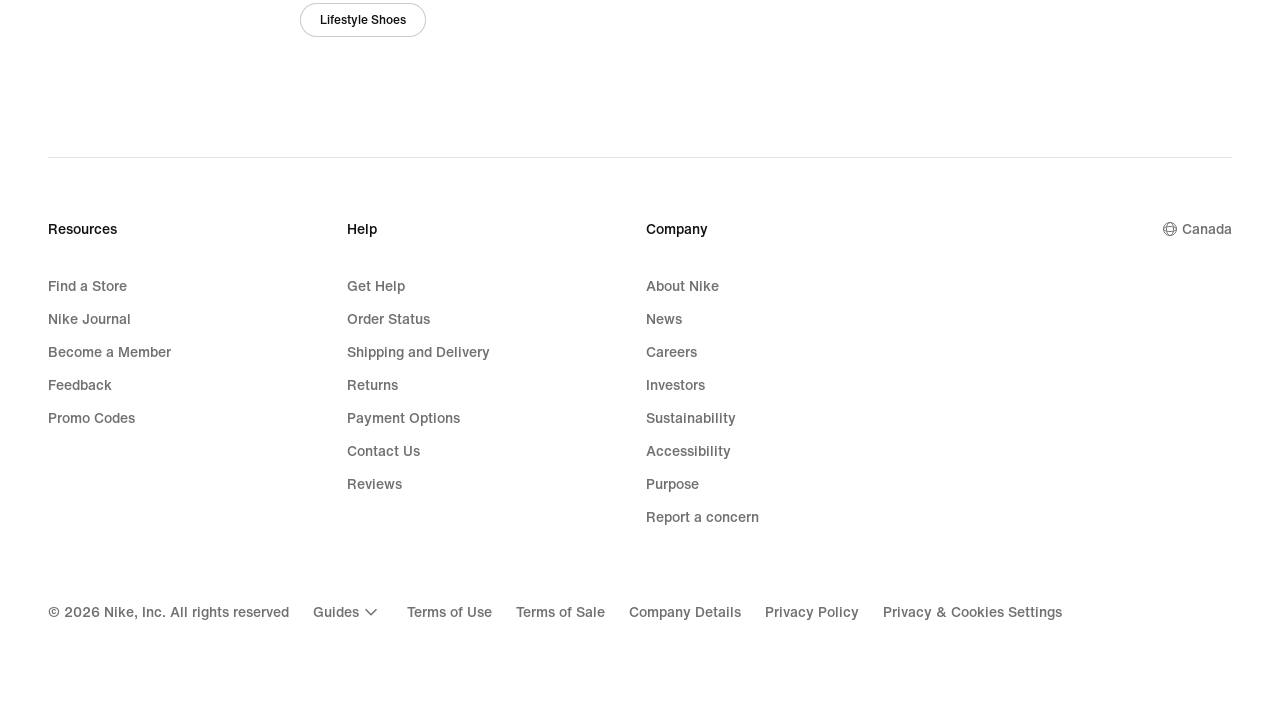

Scrolled to bottom of page (scroll 4/5)
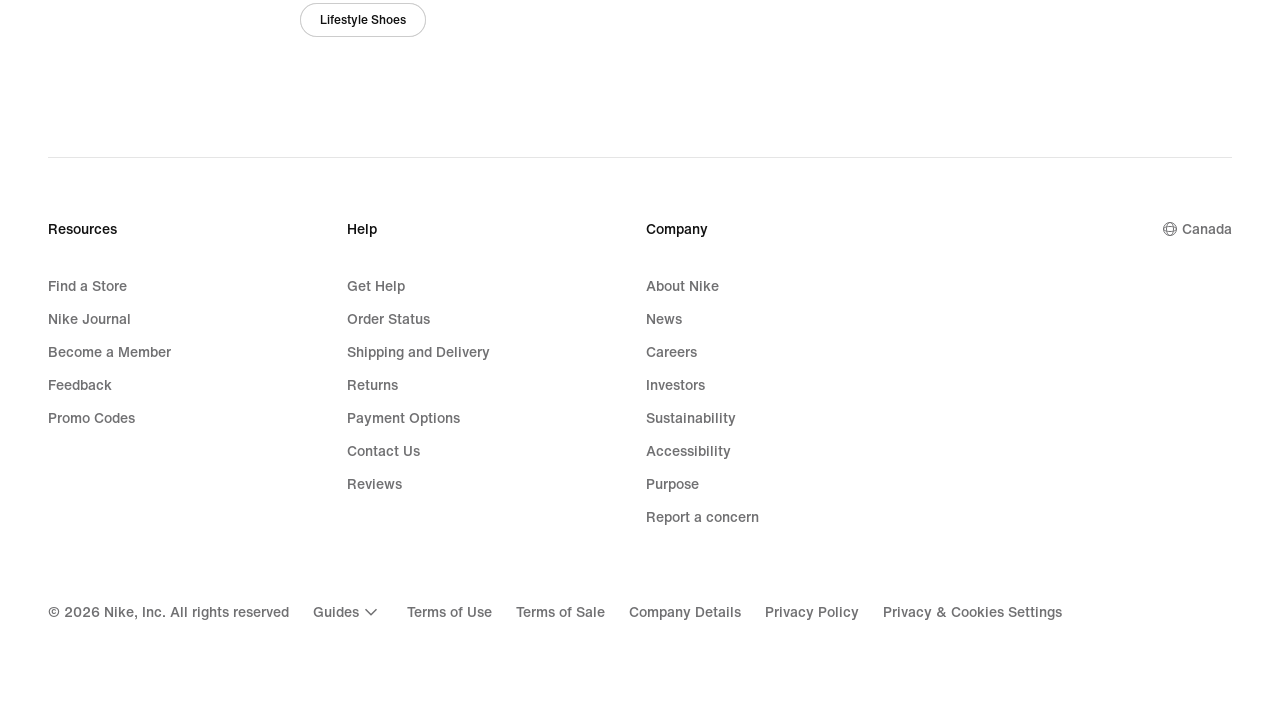

Waited for lazy-loaded products to load (scroll 4/5)
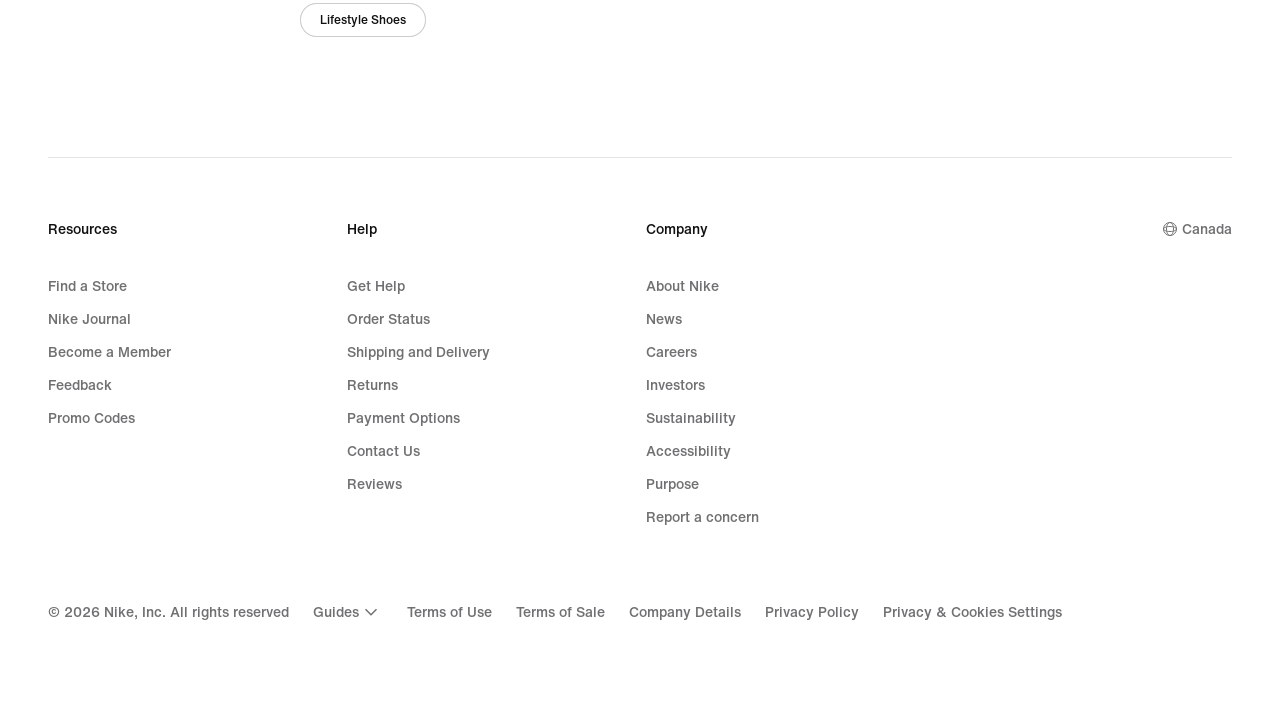

Scrolled to bottom of page (scroll 5/5)
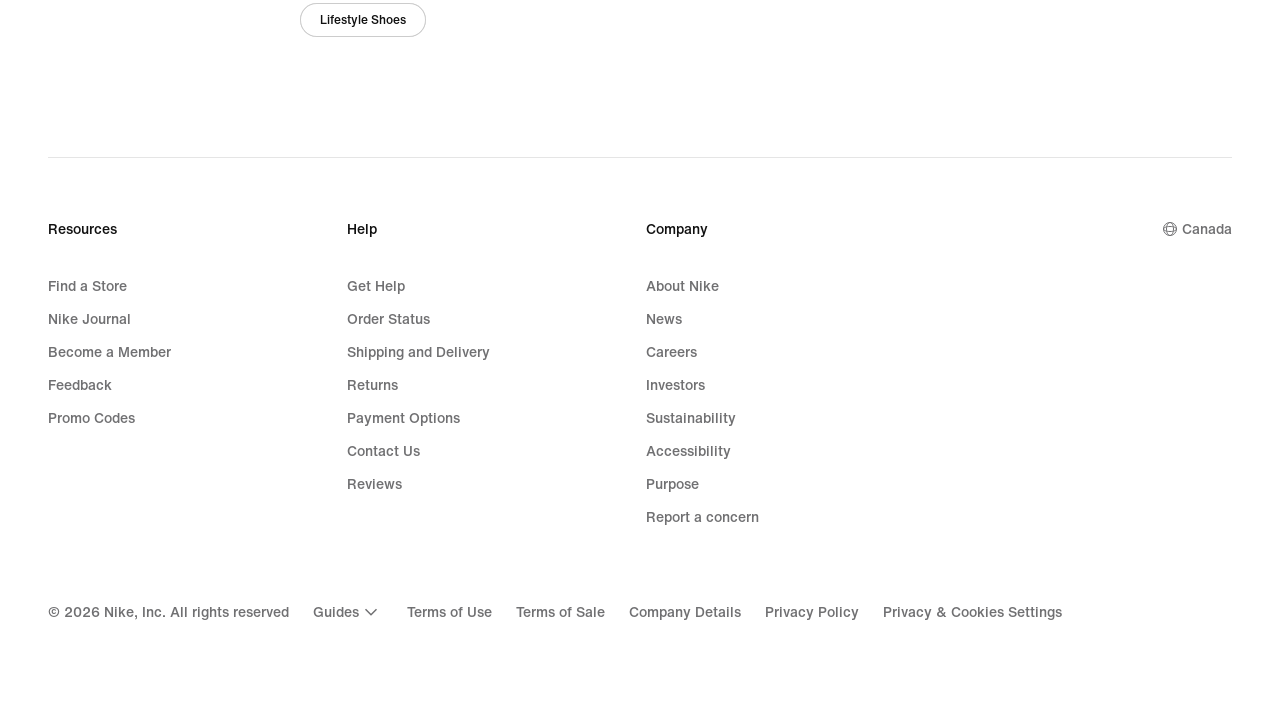

Waited for lazy-loaded products to load (scroll 5/5)
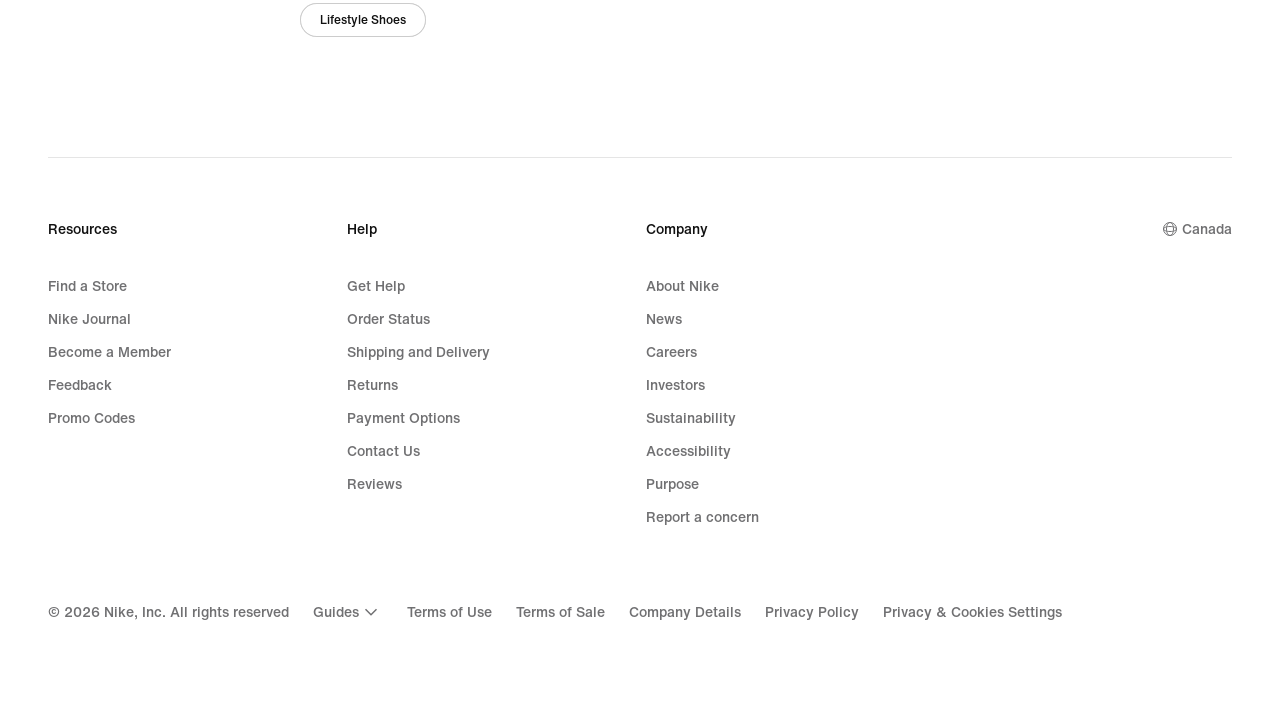

Verified product cards are visible on the page
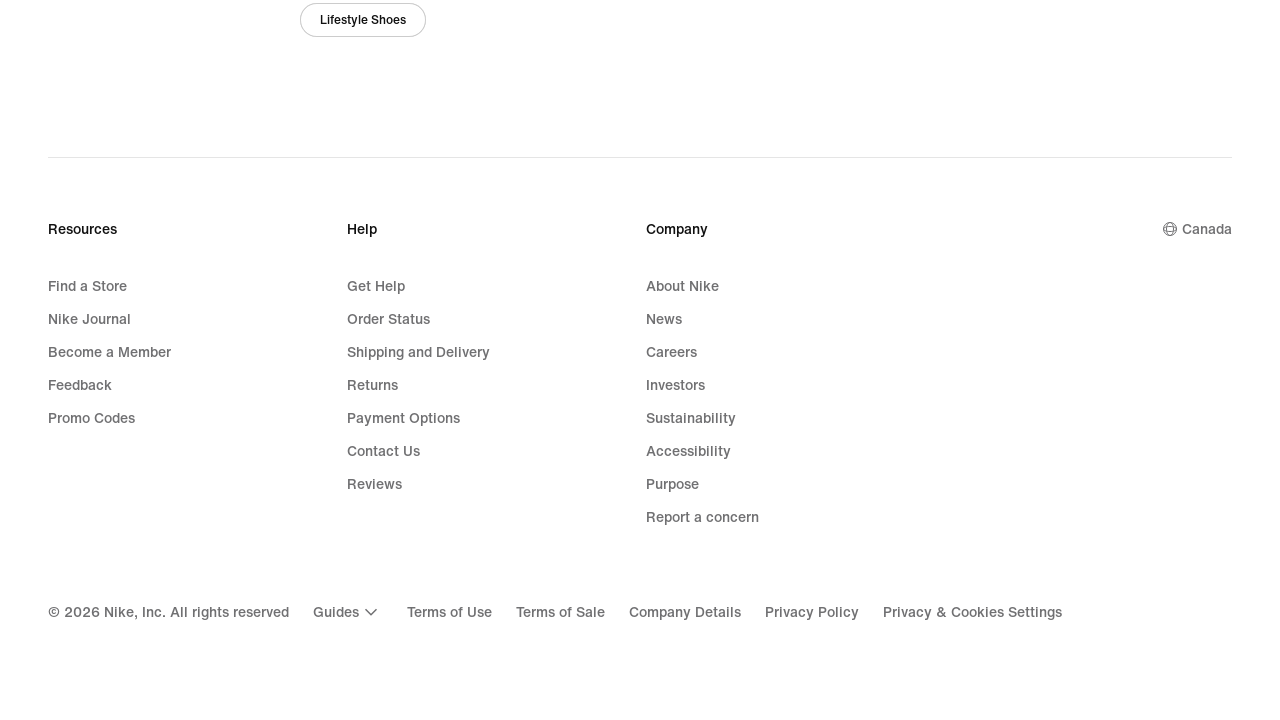

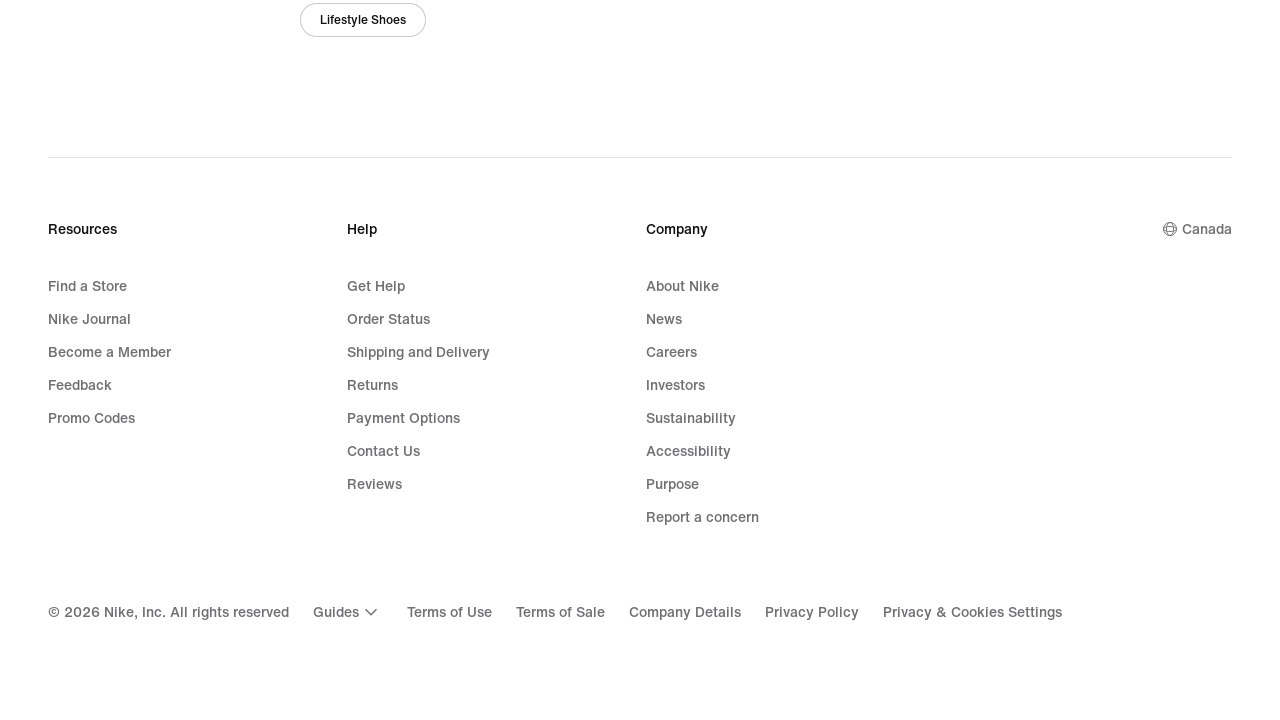